Navigates to NextBaseCRM login page and verifies that the "Log In" button is present with the expected text value

Starting URL: https://login1.nextbasecrm.com/

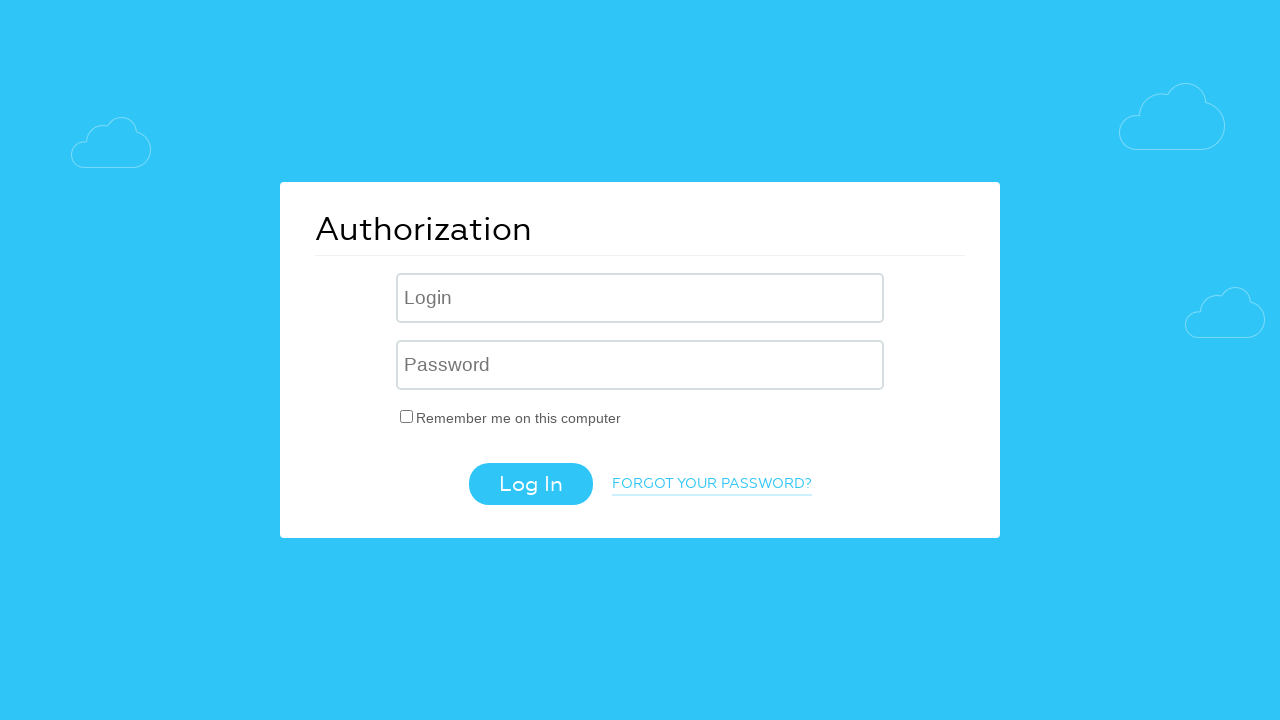

Log In button located and wait confirmed
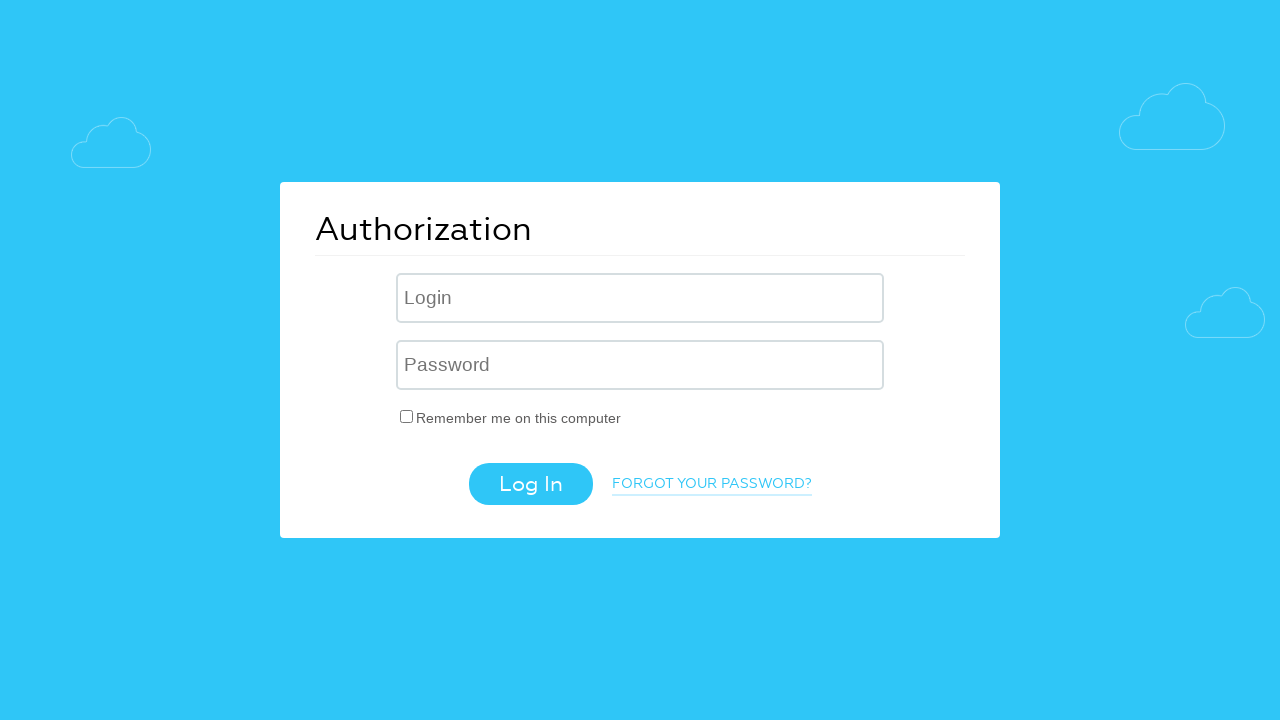

Retrieved 'value' attribute from Log In button
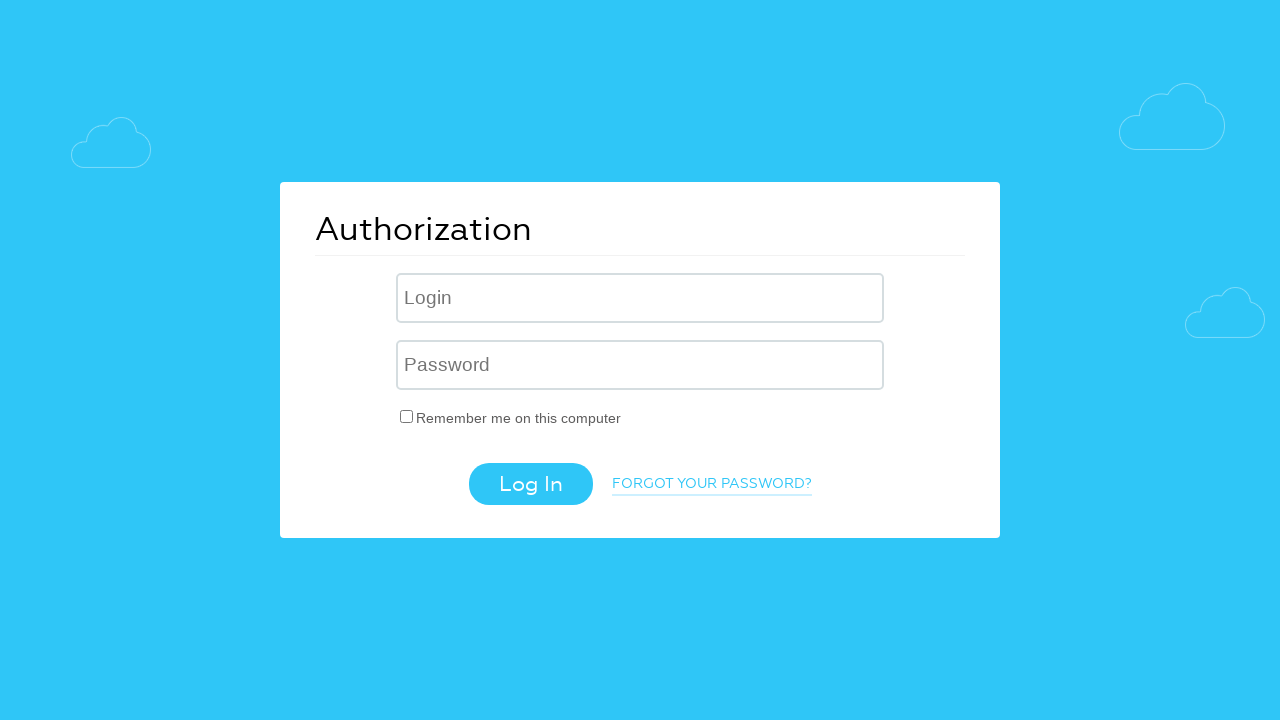

Verified Log In button has expected text value 'Log In'
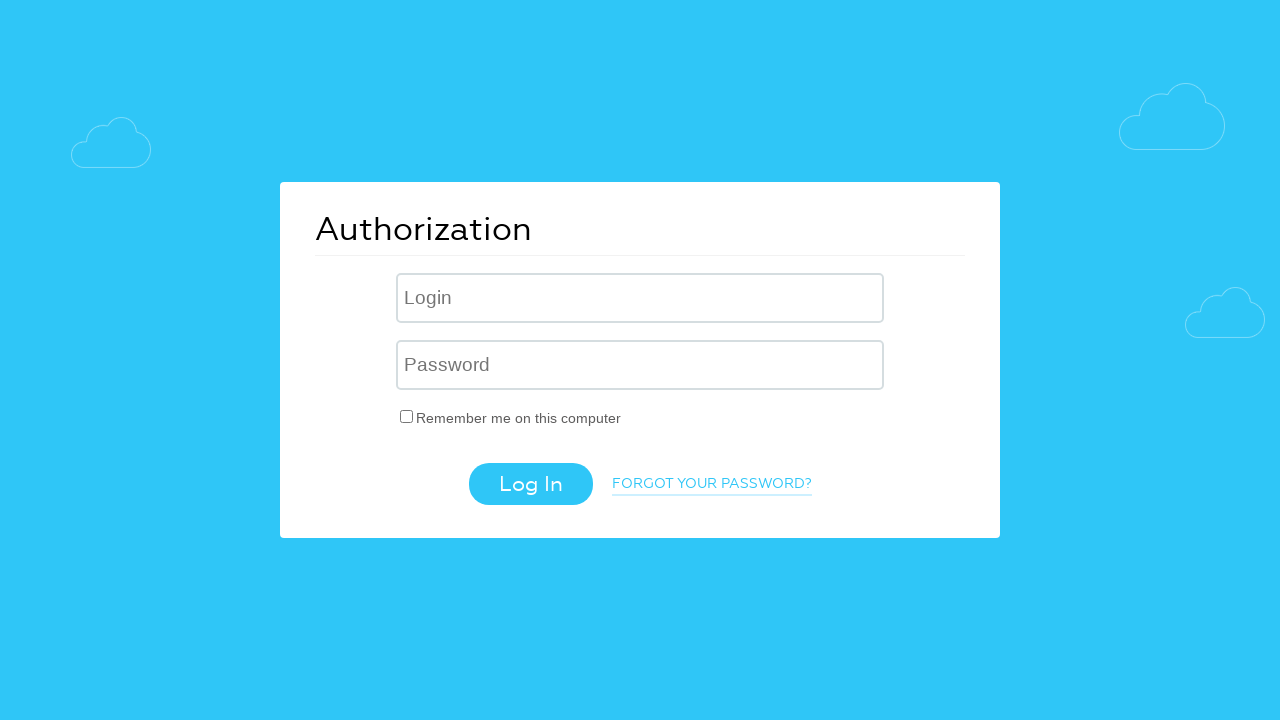

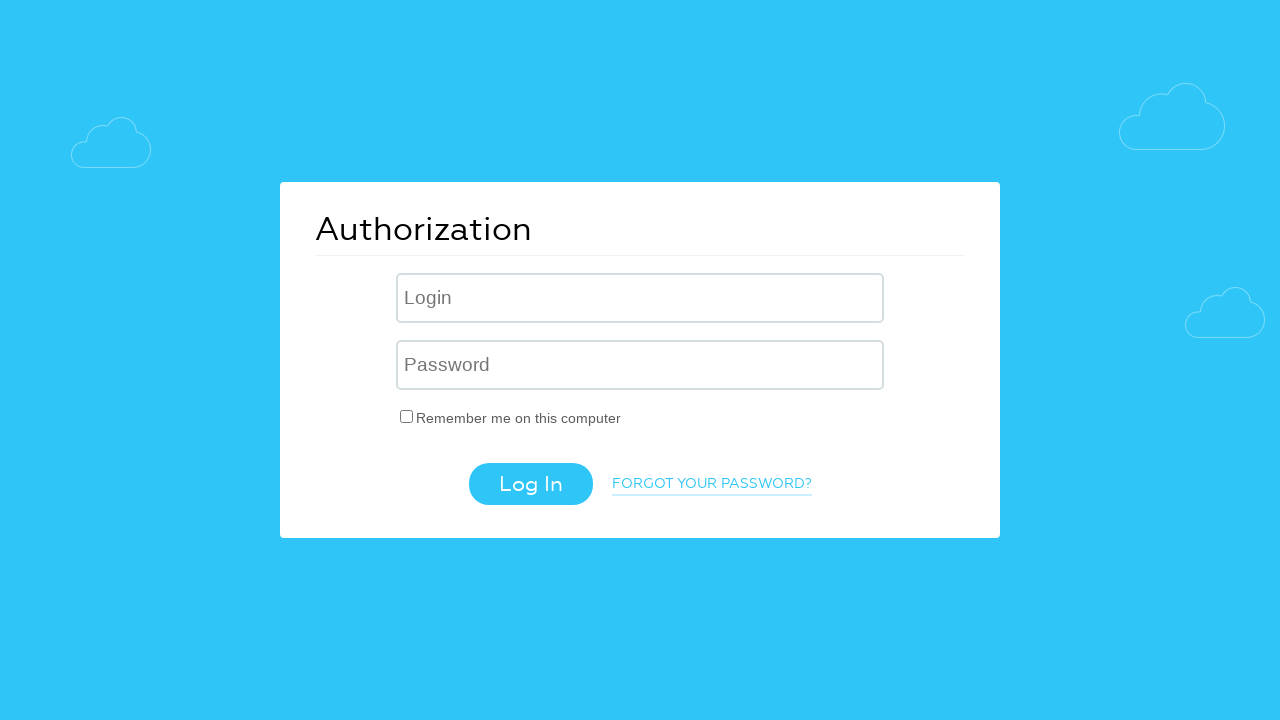